Tests the price sorting functionality (low to high) by selecting the price sort option and clicking on the first product to verify the lowest priced item appears first.

Starting URL: https://practice.automationtesting.in/shop/

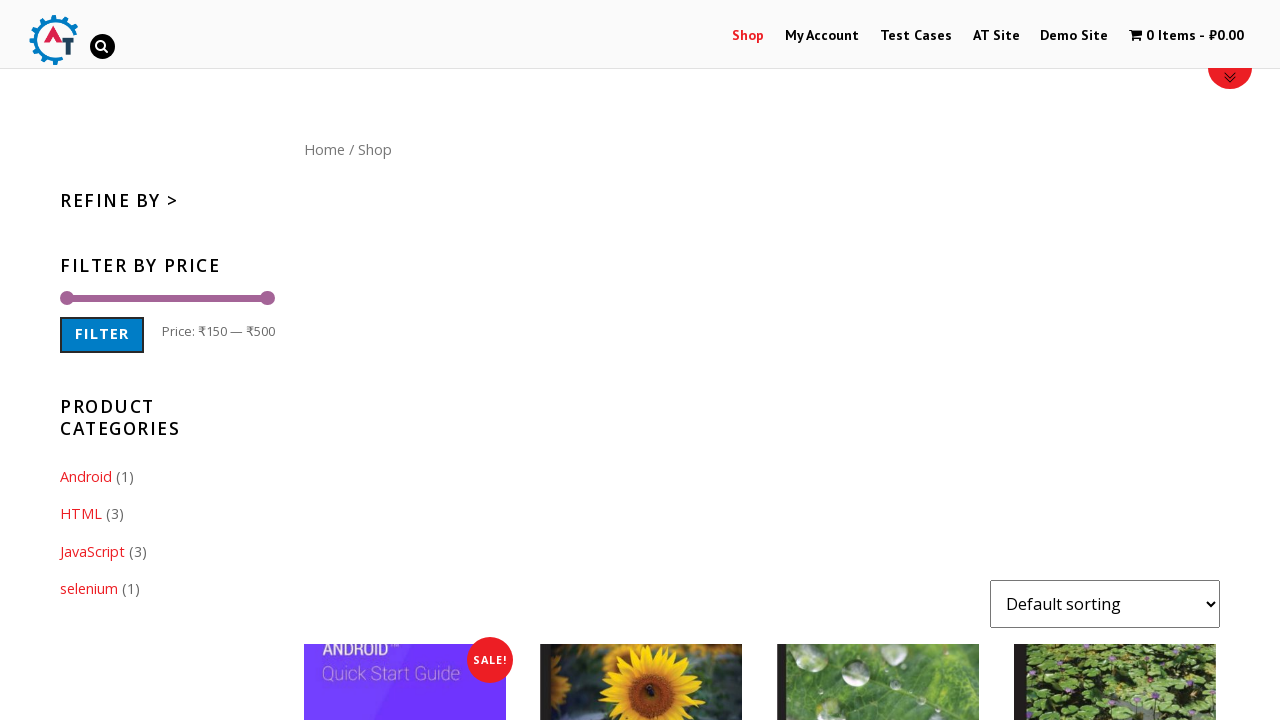

Selected 'price' option from sorting dropdown on #content form select
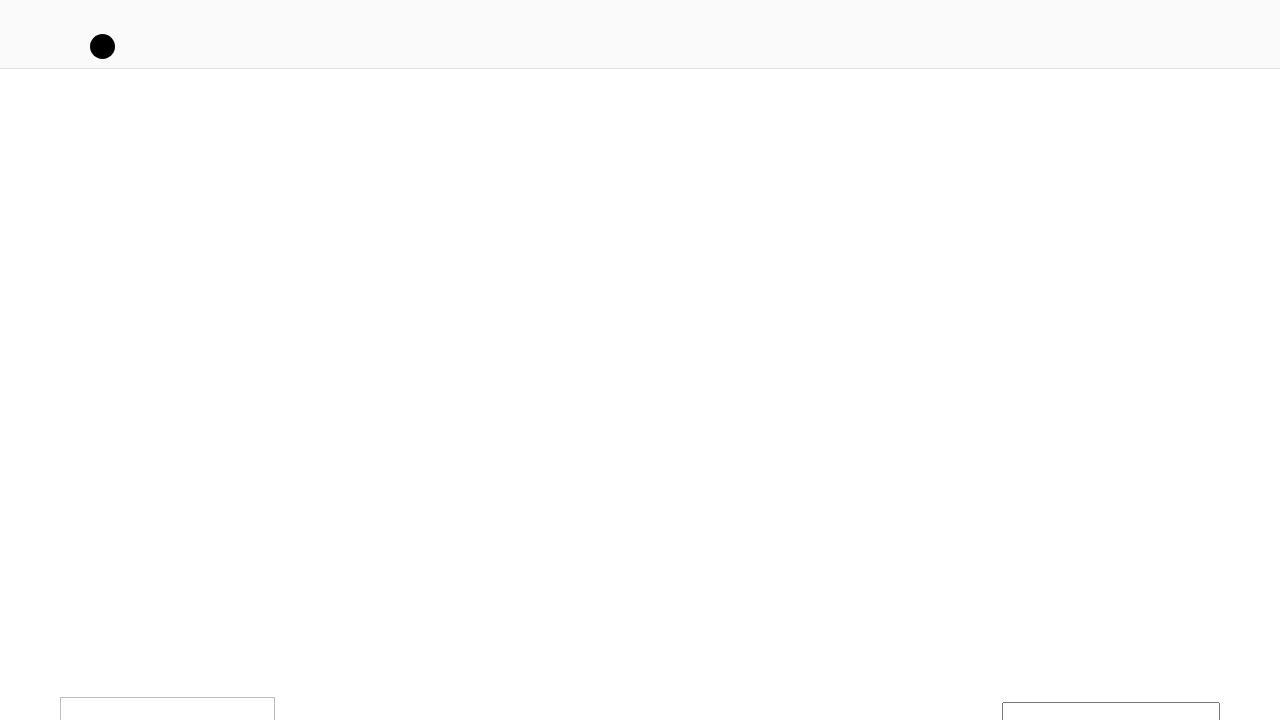

Products list loaded after sorting
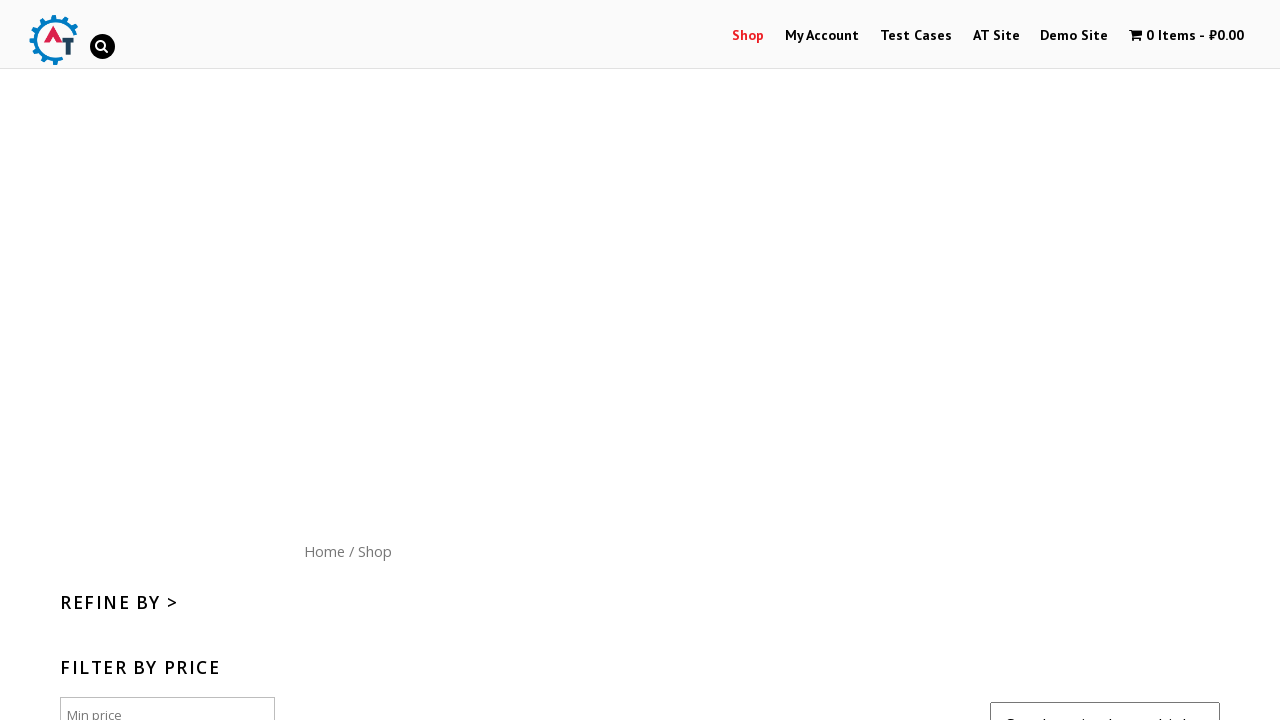

Clicked on first product image to view product details at (405, 360) on #content ul li:first-child a:first-child img
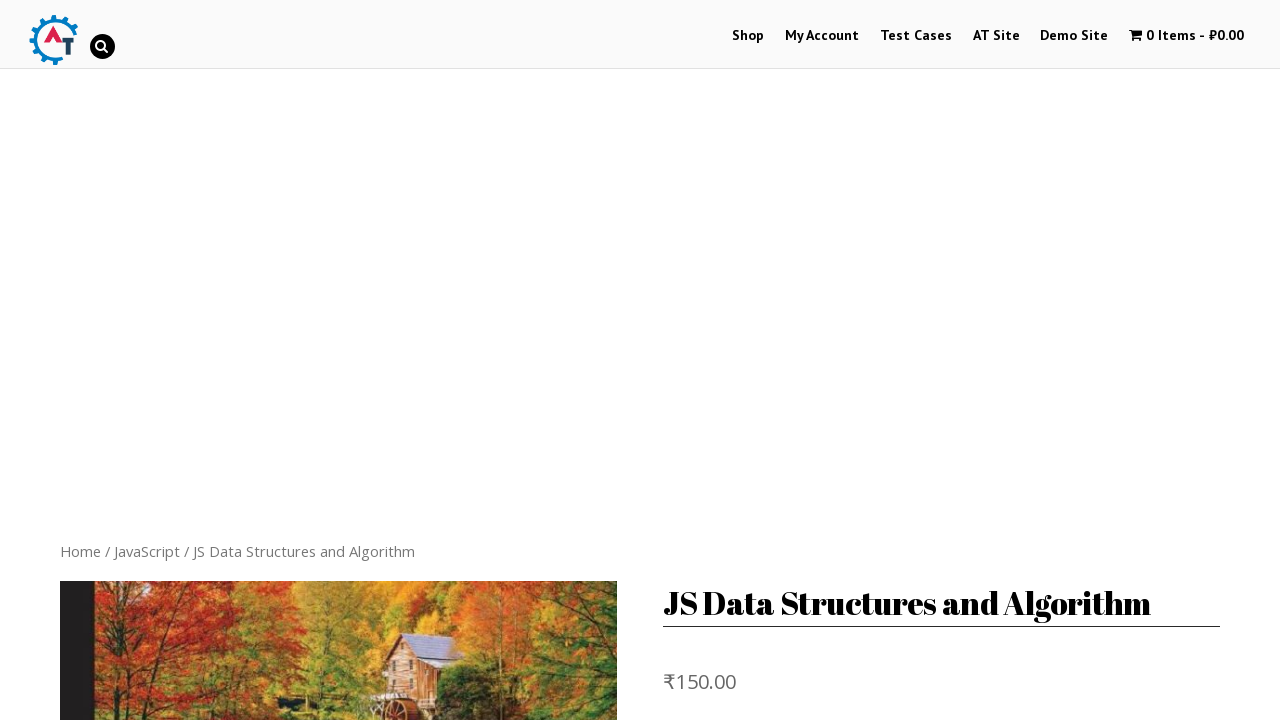

Product details page loaded with product title
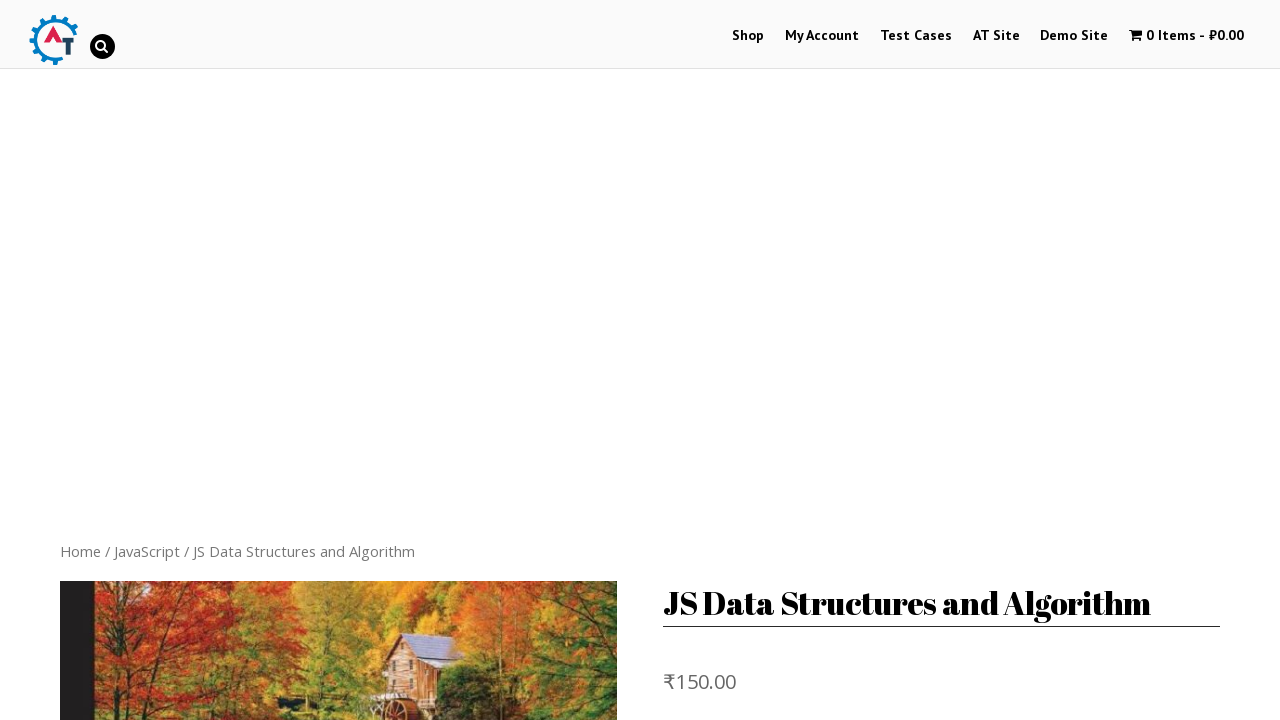

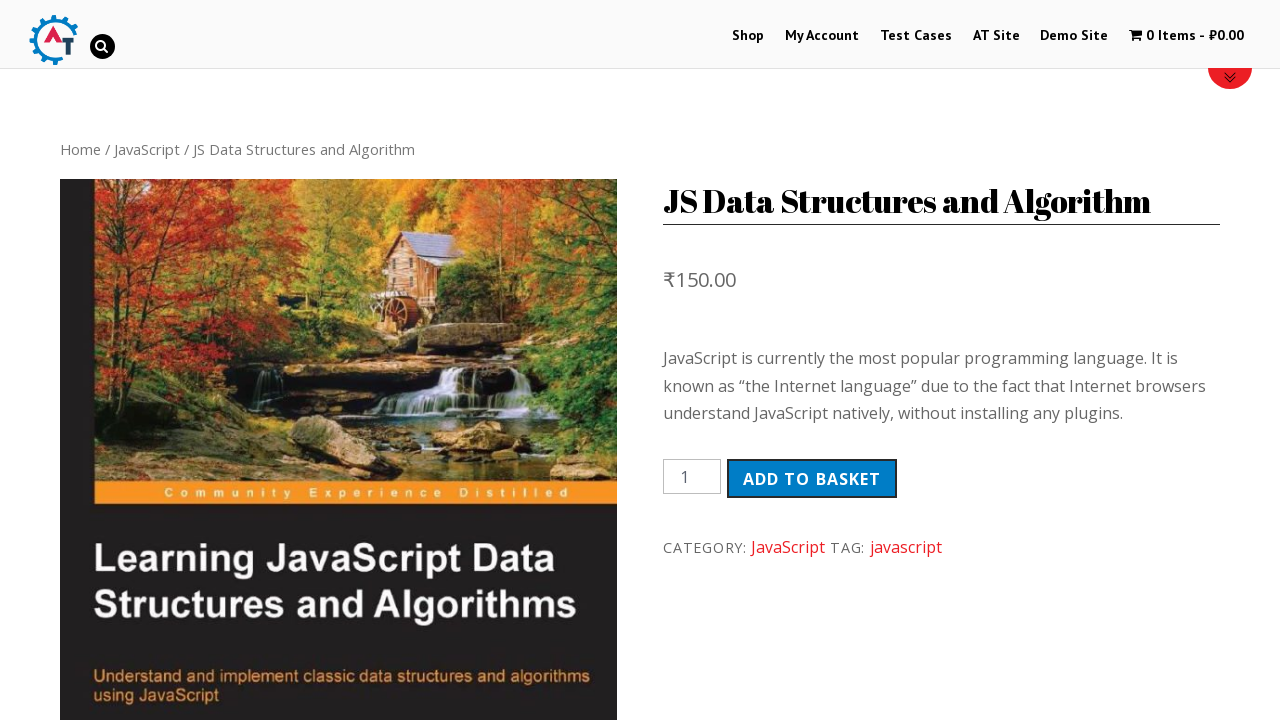